Tests registration form validation when all fields are submitted empty, verifying error messages appear for each required field

Starting URL: https://alada.vn/tai-khoan/dang-ky.html

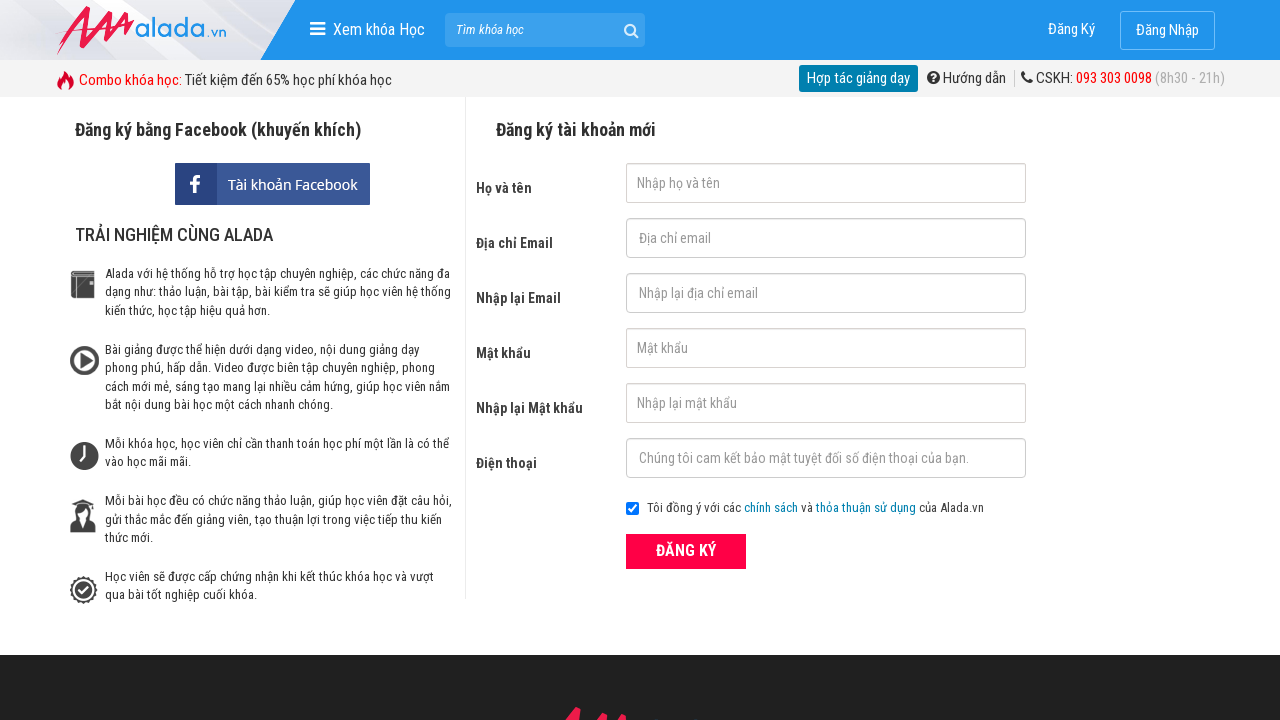

Cleared first name field on #txtFirstname
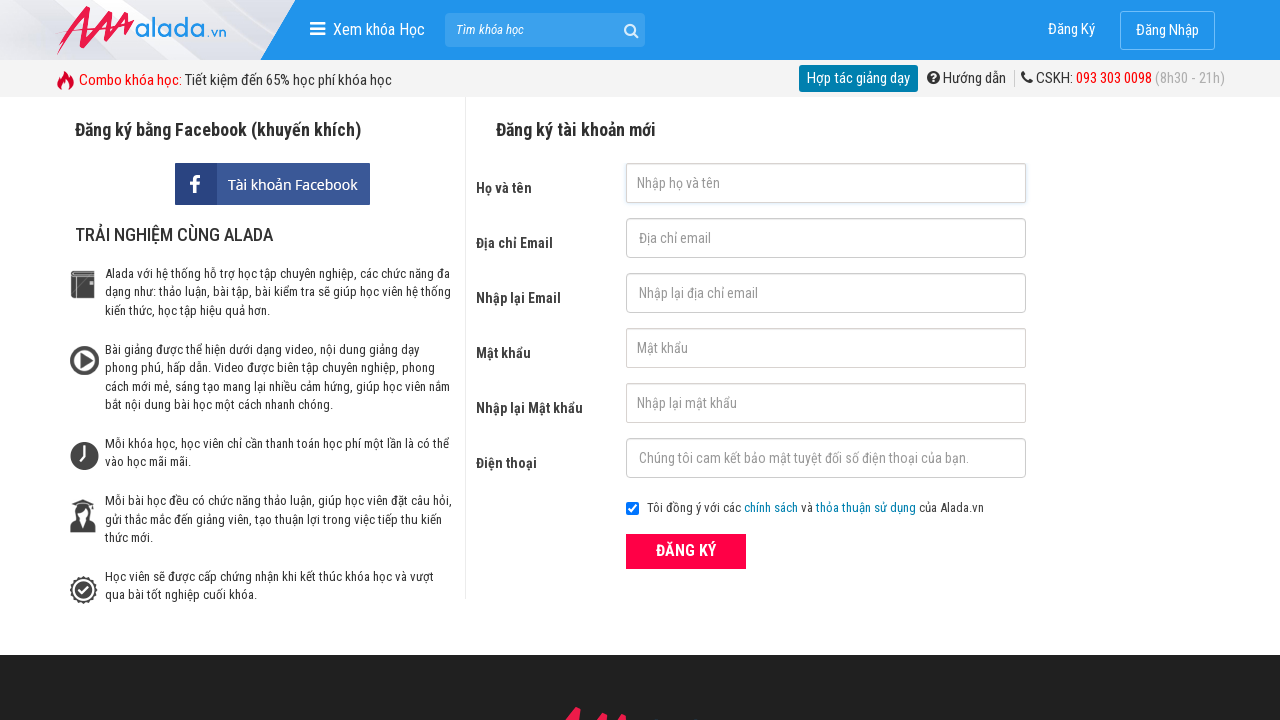

Cleared email field on #txtEmail
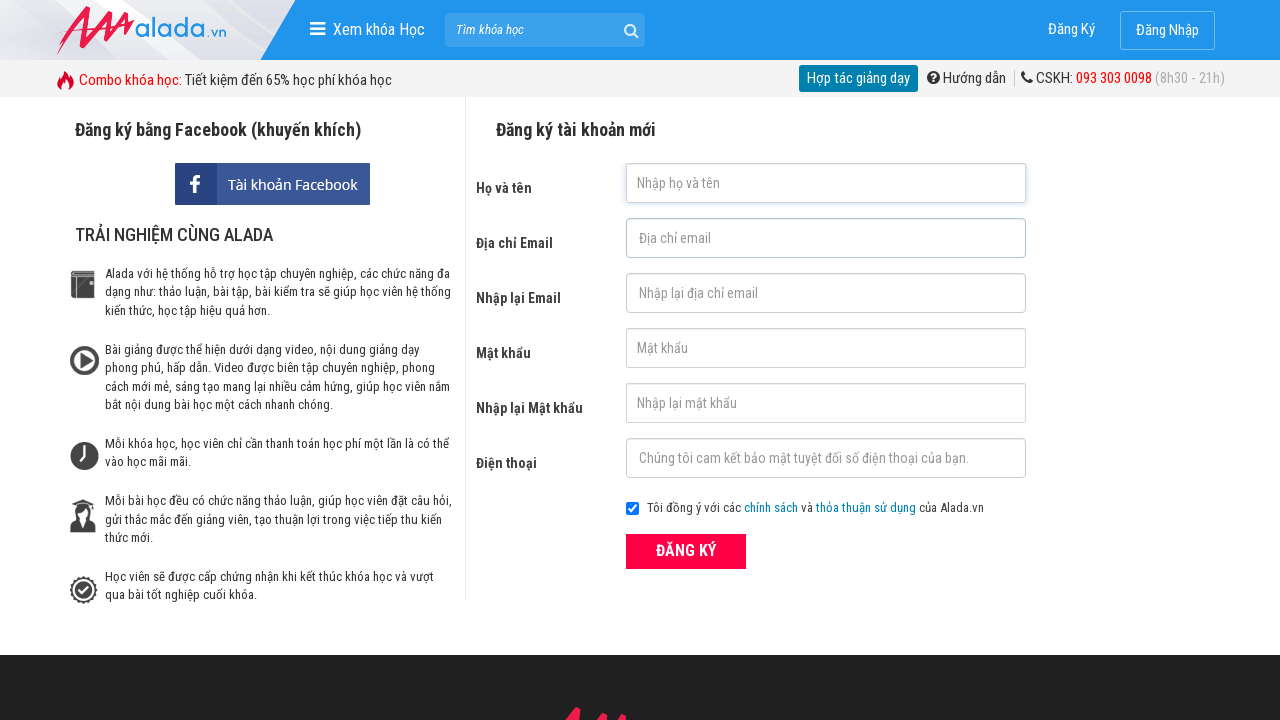

Cleared confirm email field on #txtCEmail
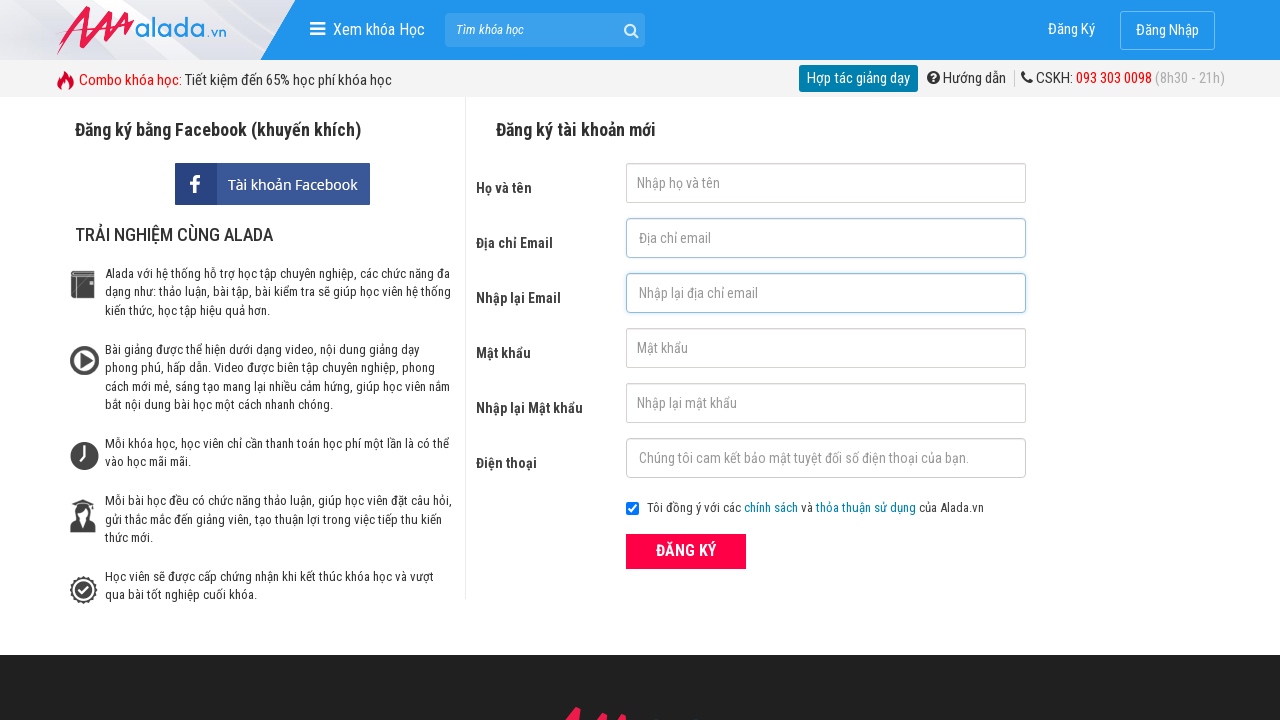

Cleared password field on #txtPassword
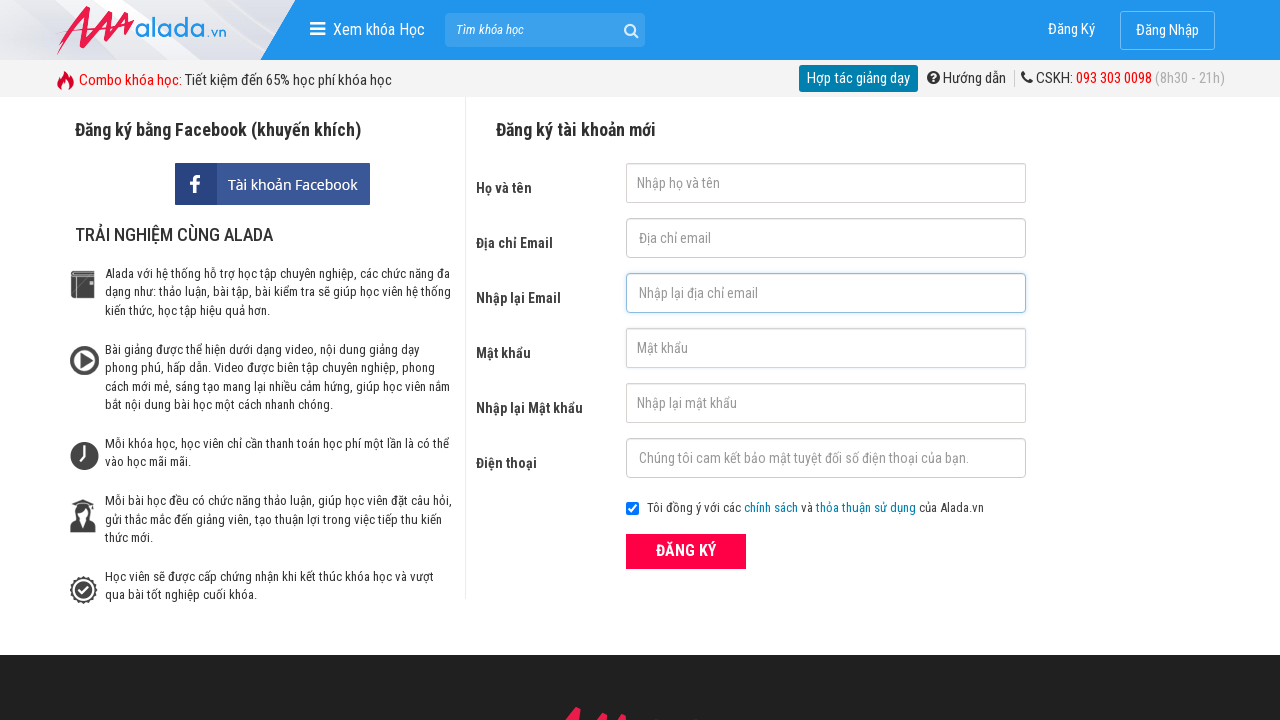

Cleared confirm password field on #txtCPassword
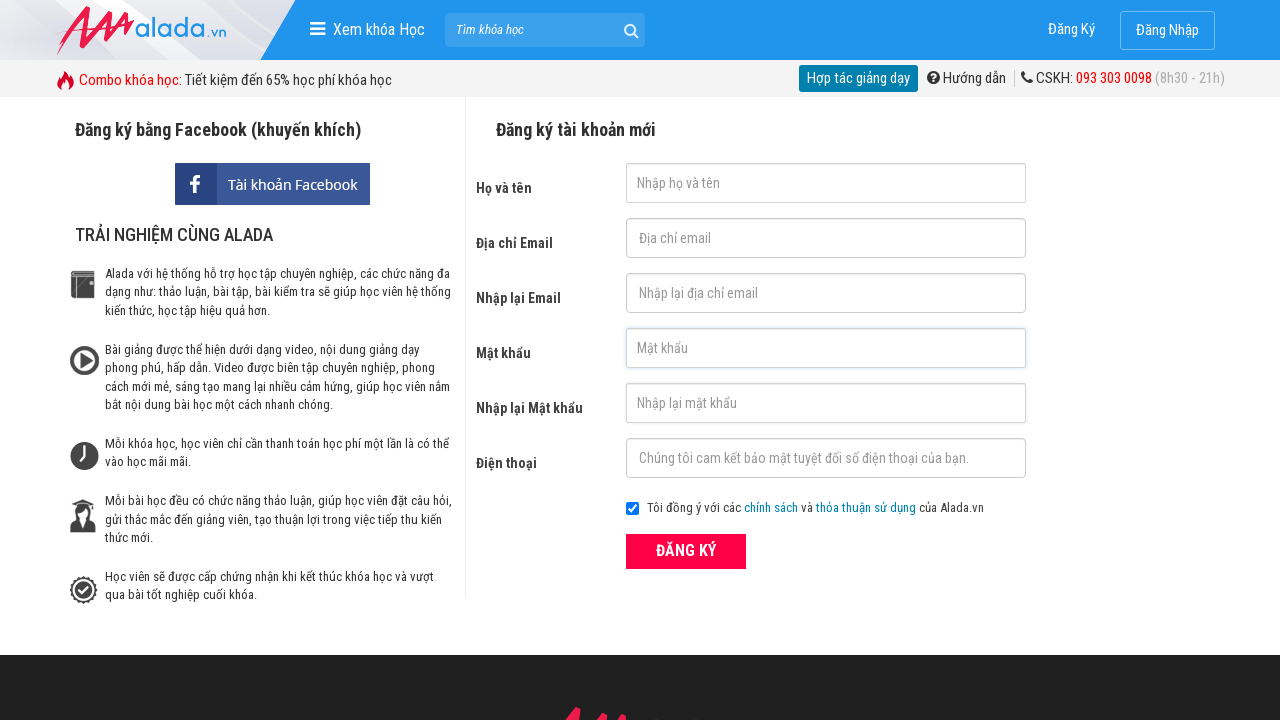

Cleared phone field on #txtPhone
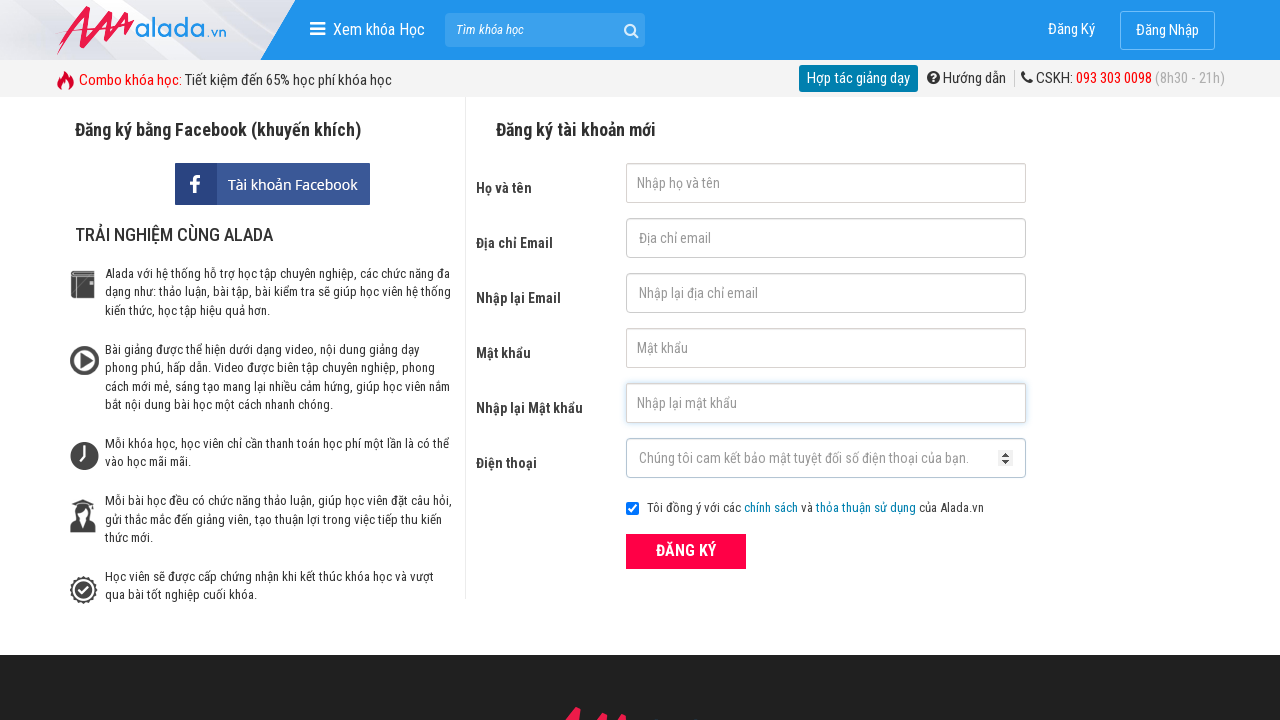

Clicked ĐĂNG KÝ button to submit empty form at (686, 551) on xpath=//form[@id='frmLogin']//button[text()='ĐĂNG KÝ']
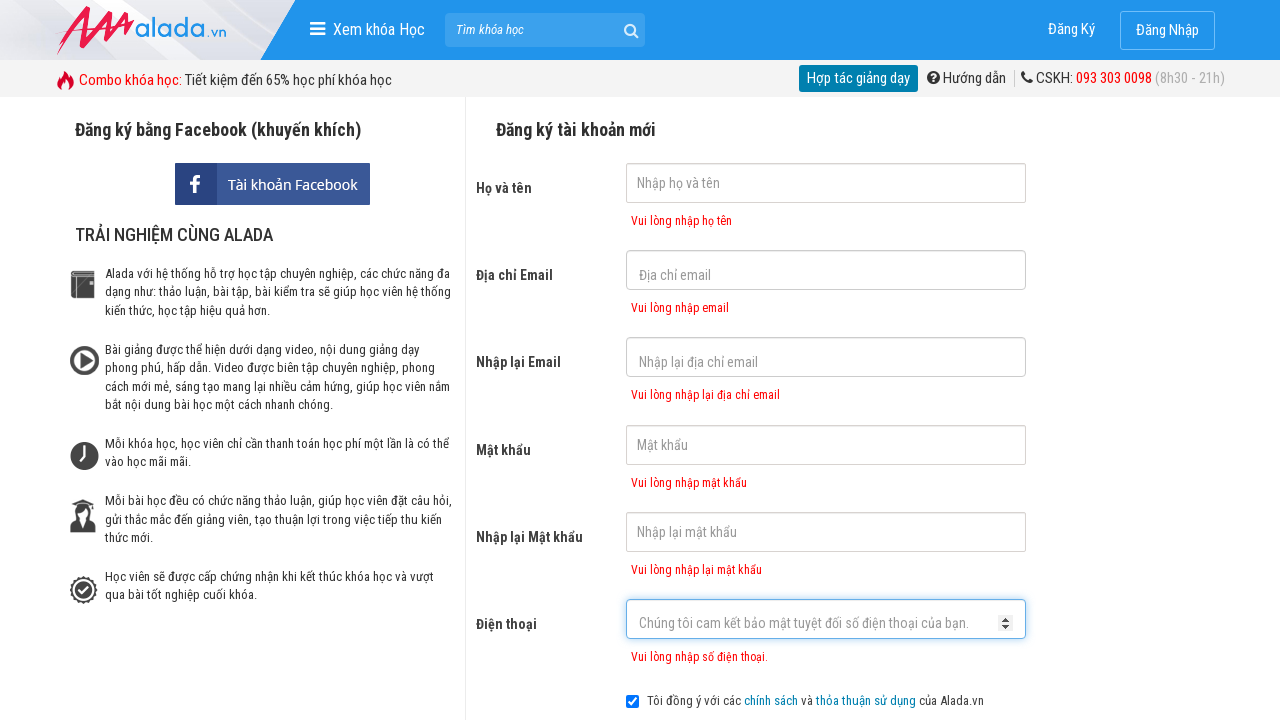

Validation error message appeared for first name field
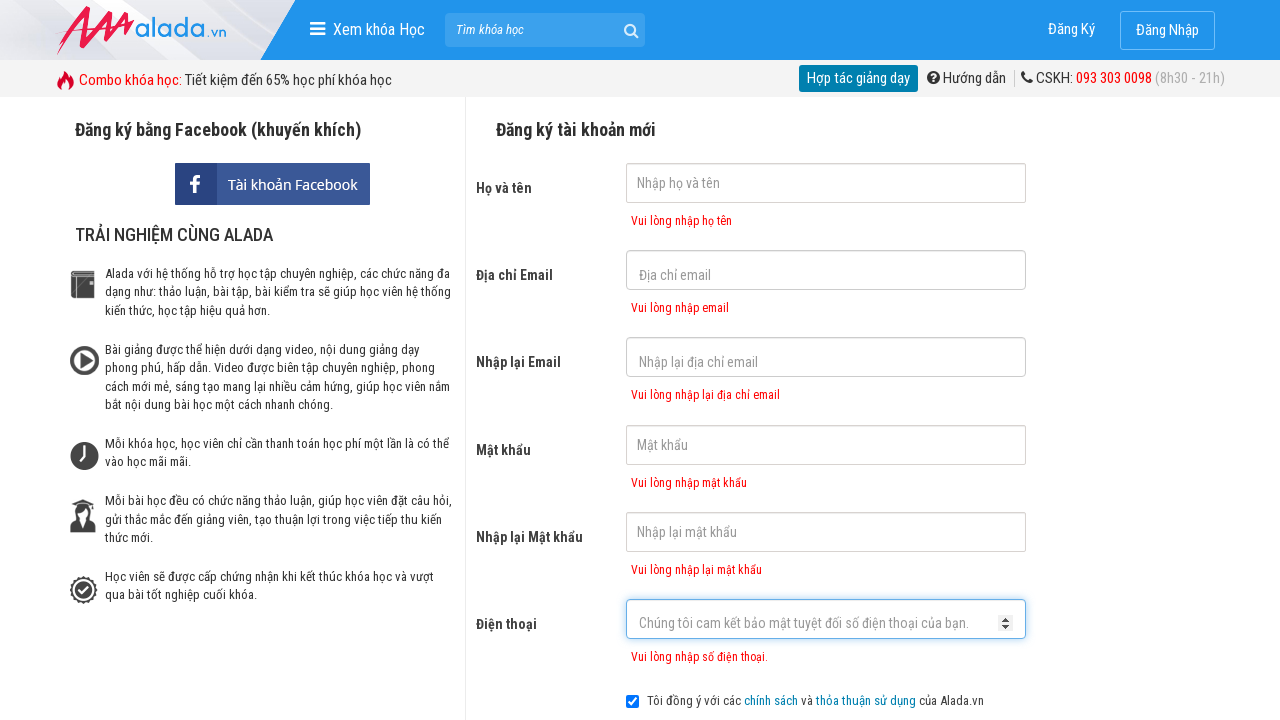

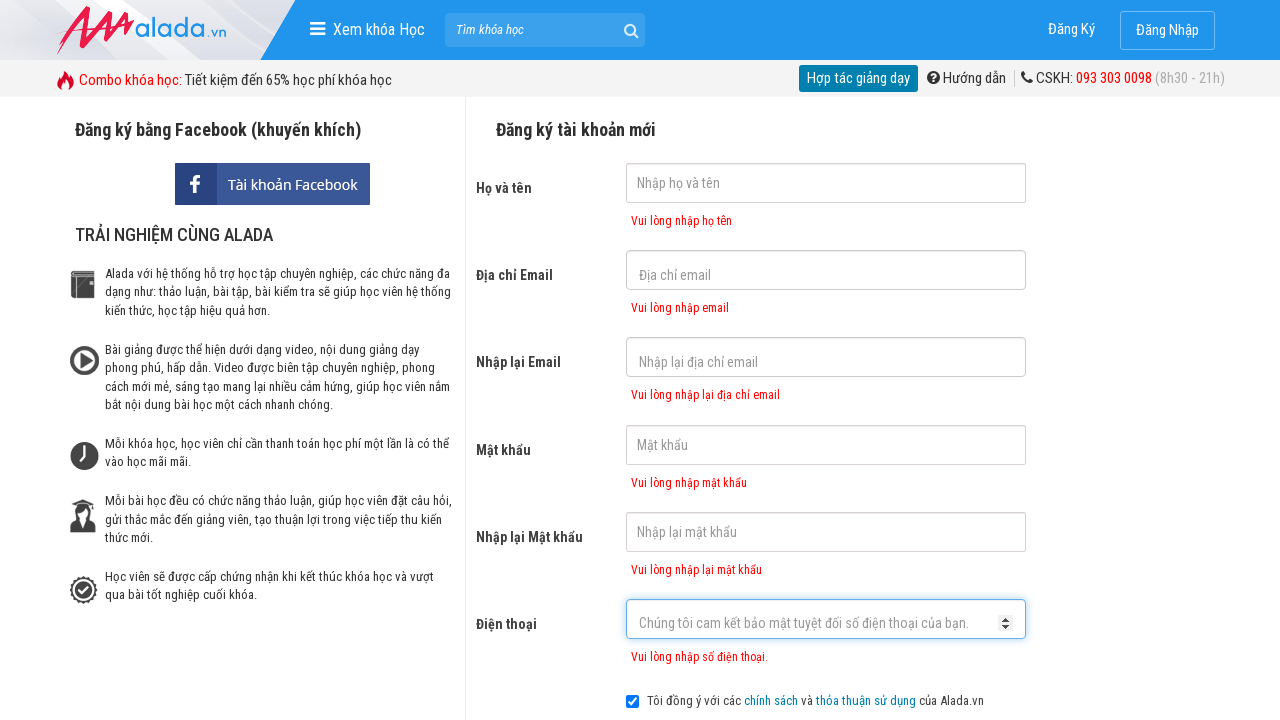